Tests a fully filled student registration form by entering all fields including name, email, gender, date of birth, subjects, hobbies, file upload, address, and state/city selections, then verifies the submitted data in the confirmation modal.

Starting URL: https://demoqa.com/automation-practice-form

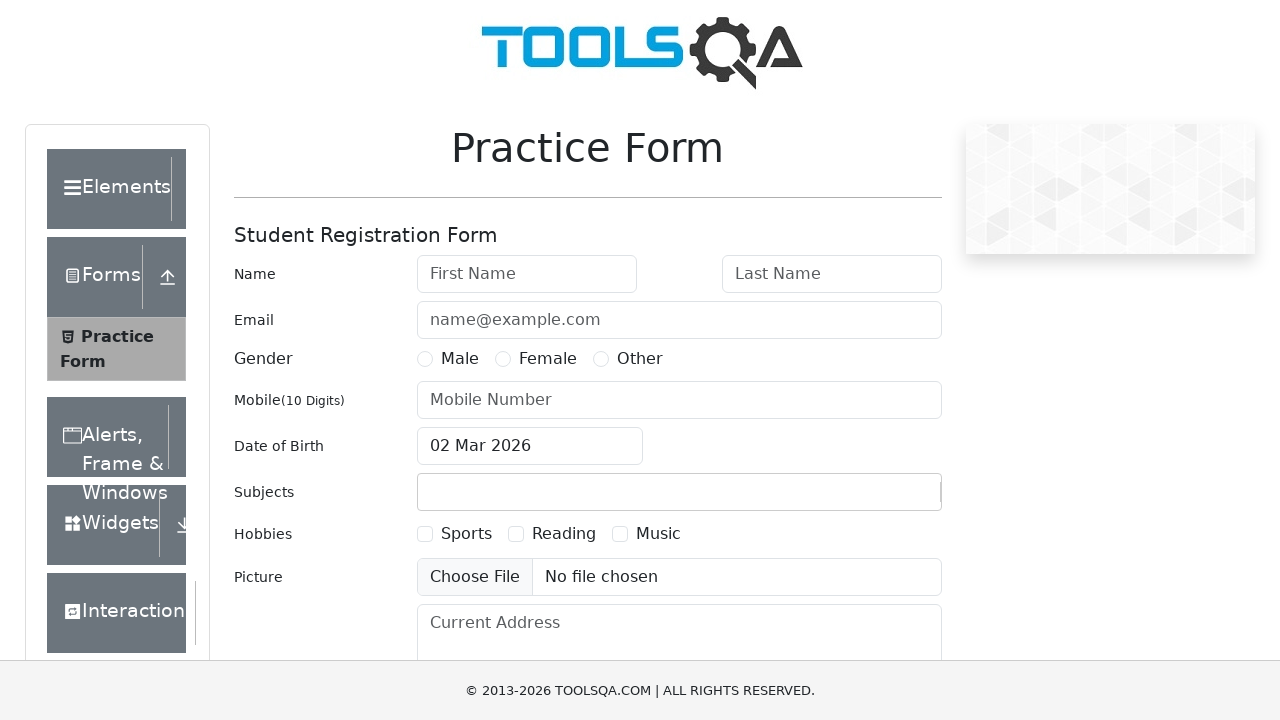

Verified practice form wrapper is loaded
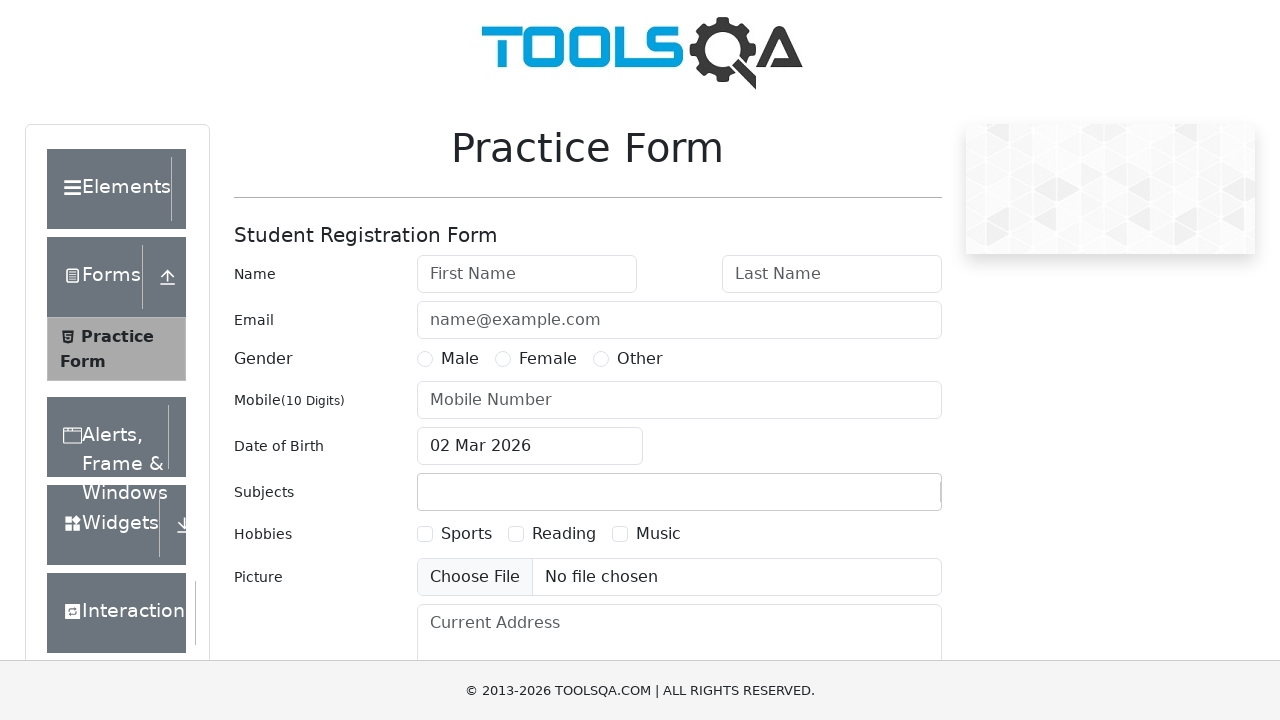

Removed banner element
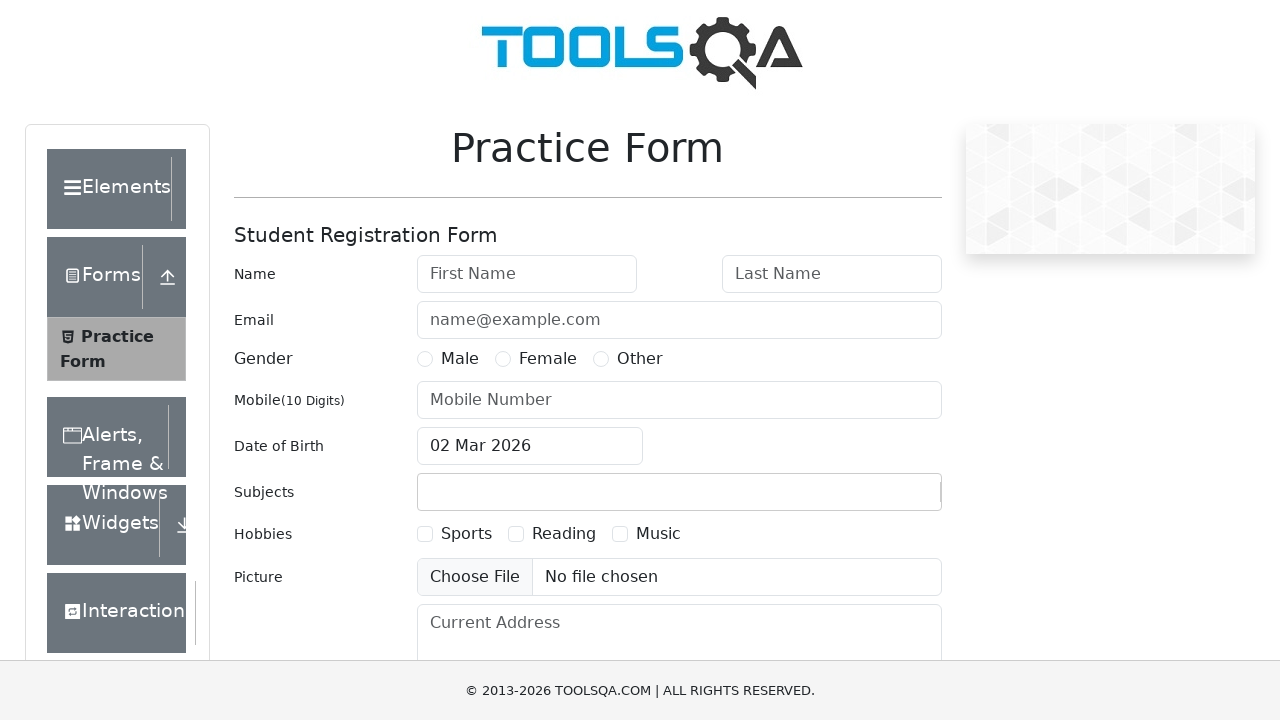

Removed footer element
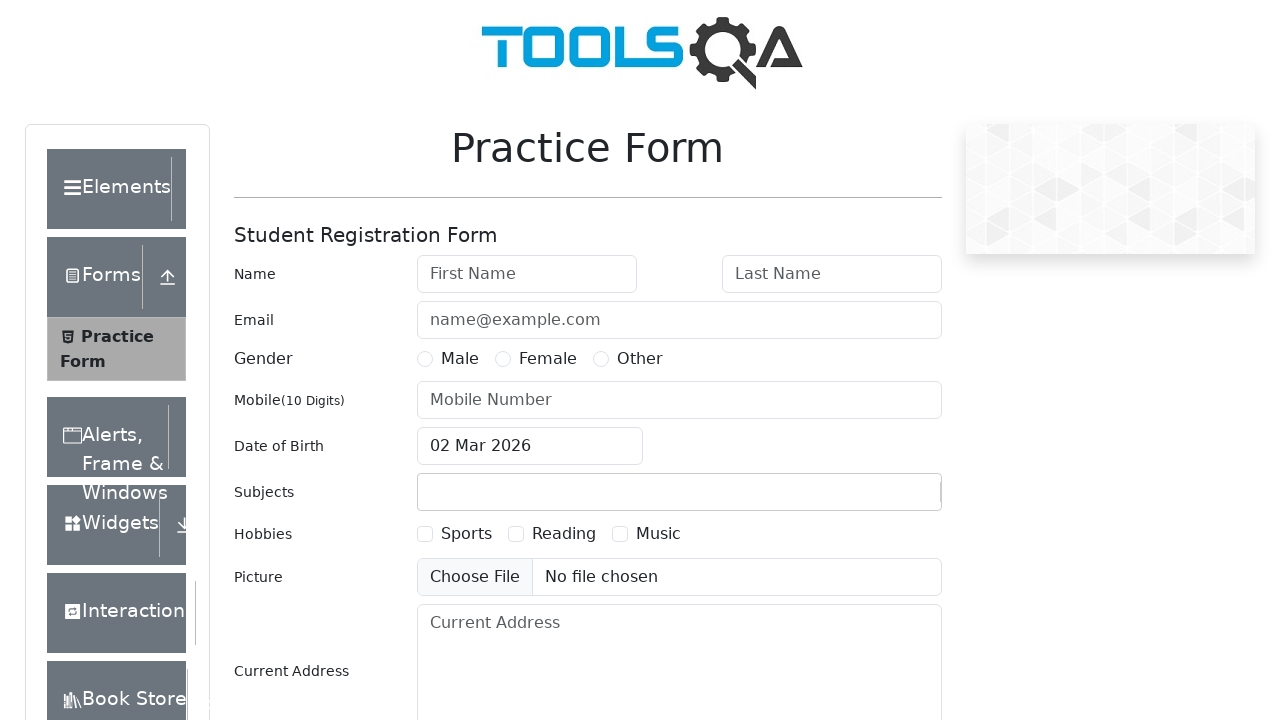

Filled first name field with 'Tom' on #firstName
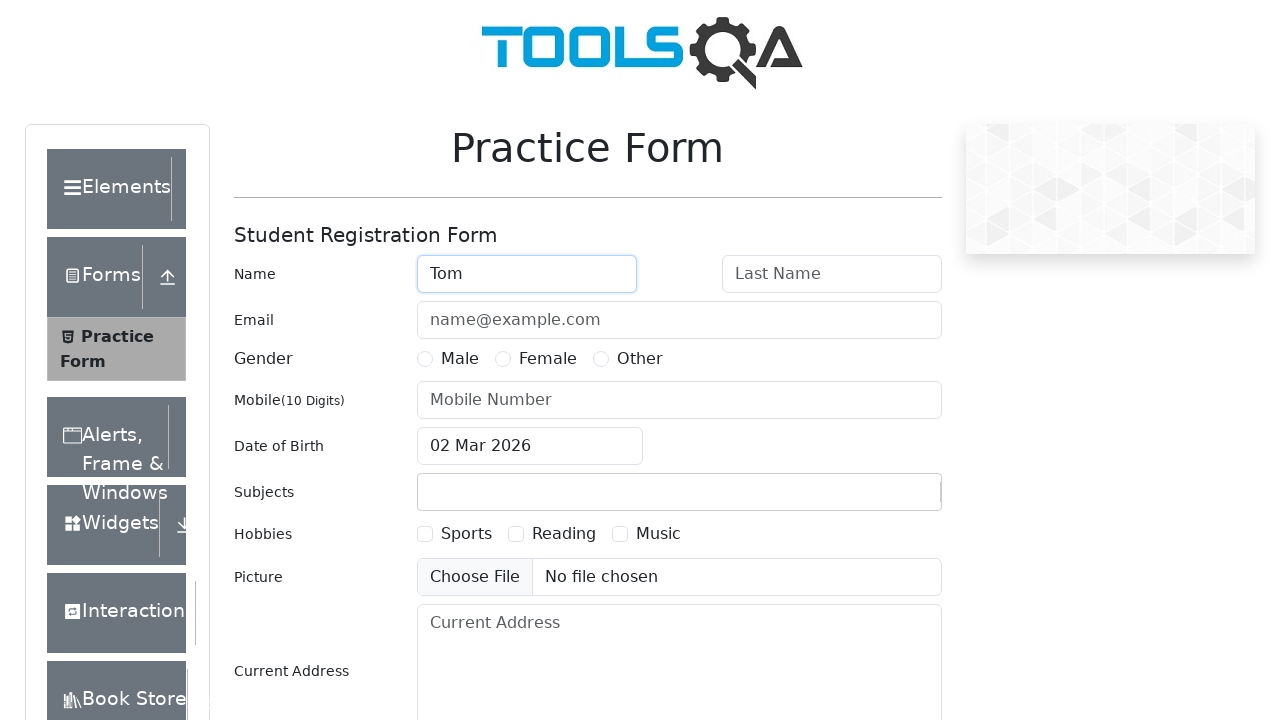

Filled last name field with 'Holland' on #lastName
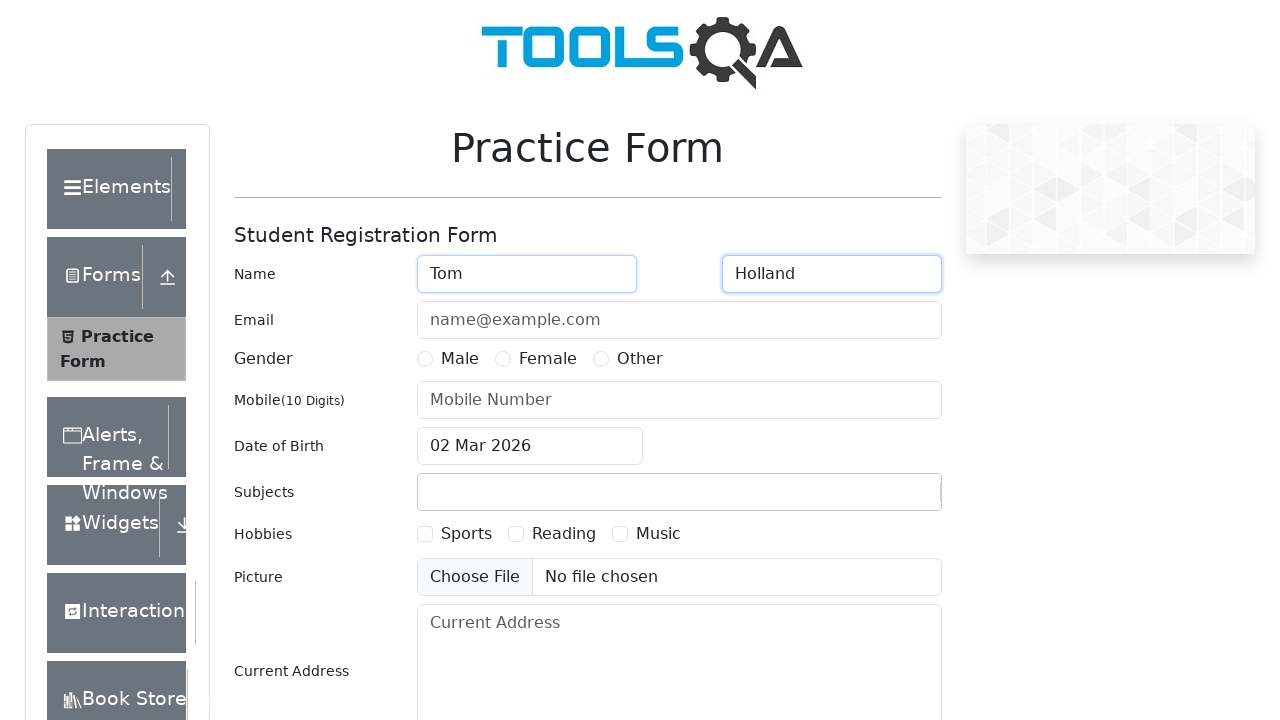

Filled email field with 'tom@mail.ru' on #userEmail
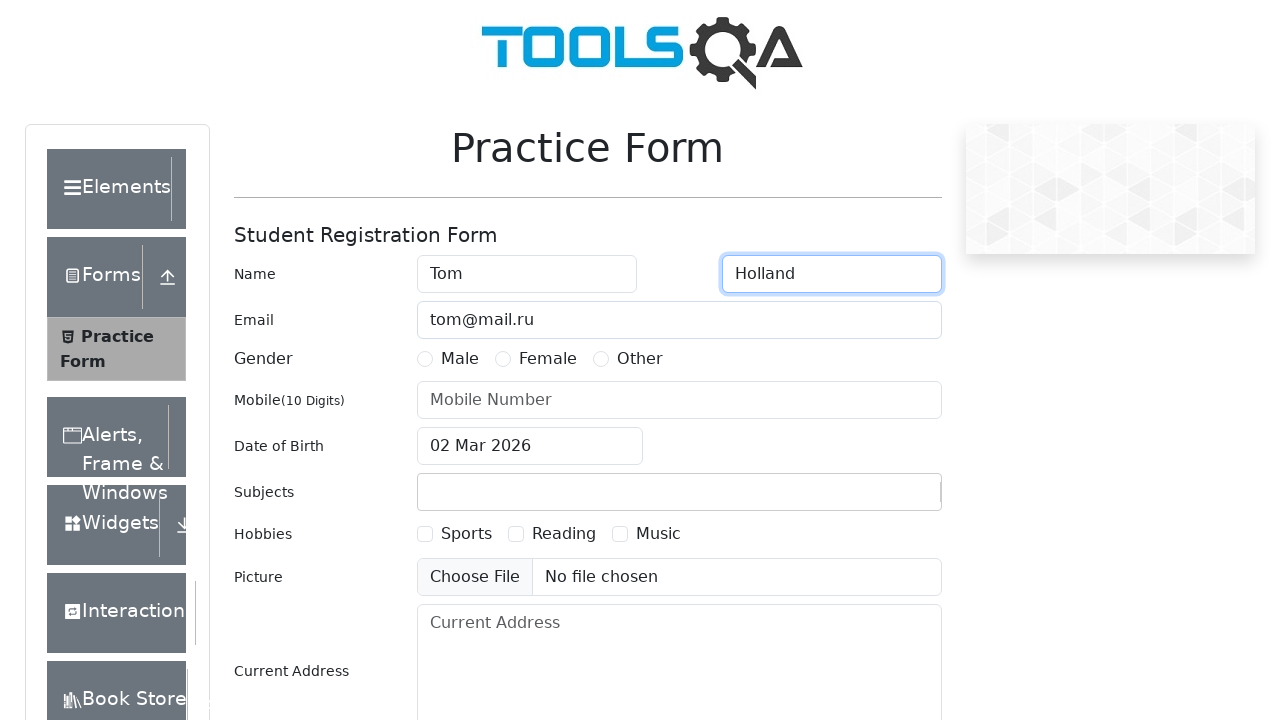

Filled phone number field with '8800777900' on #userNumber
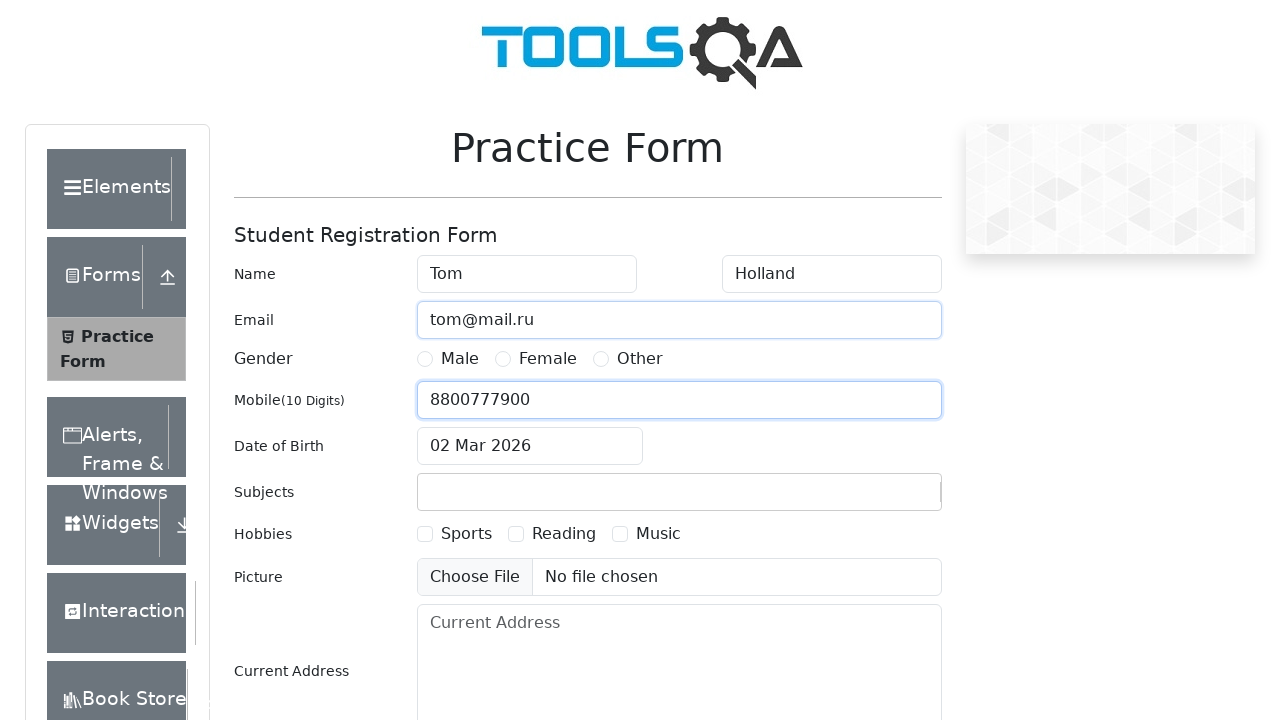

Selected gender: Male at (460, 359) on #genterWrapper >> text=Male
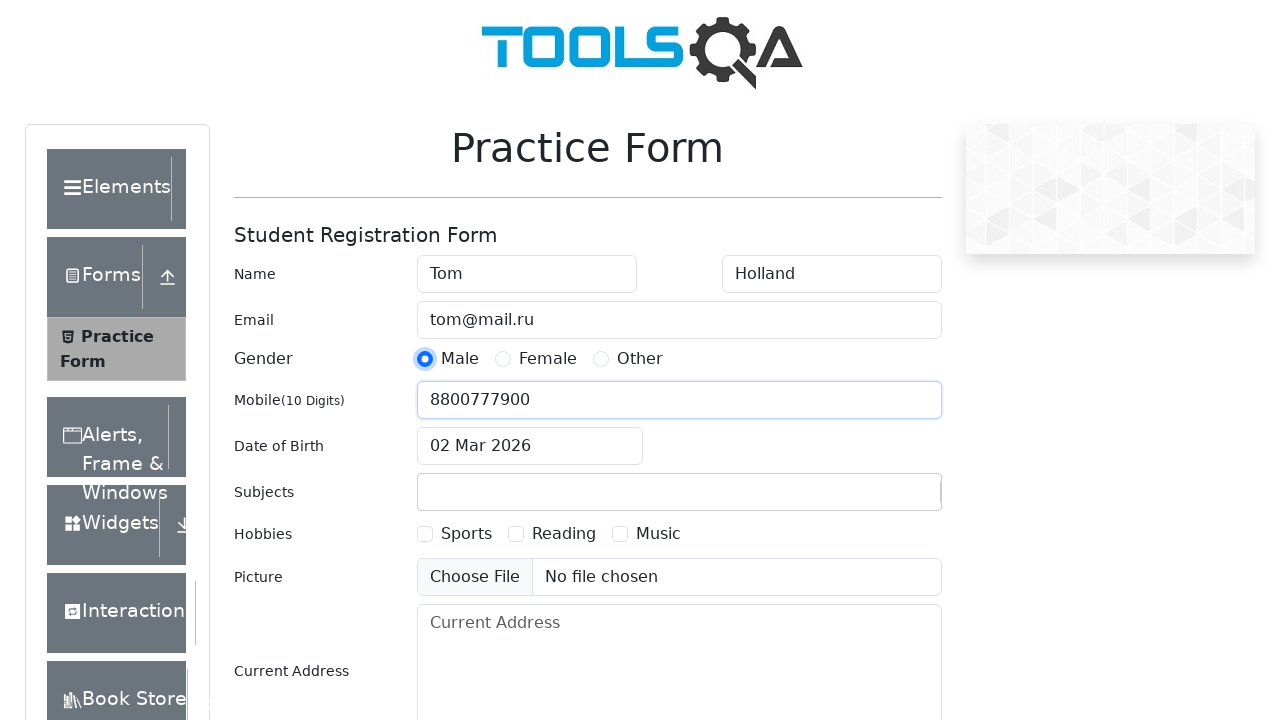

Opened date of birth picker at (530, 446) on #dateOfBirthInput
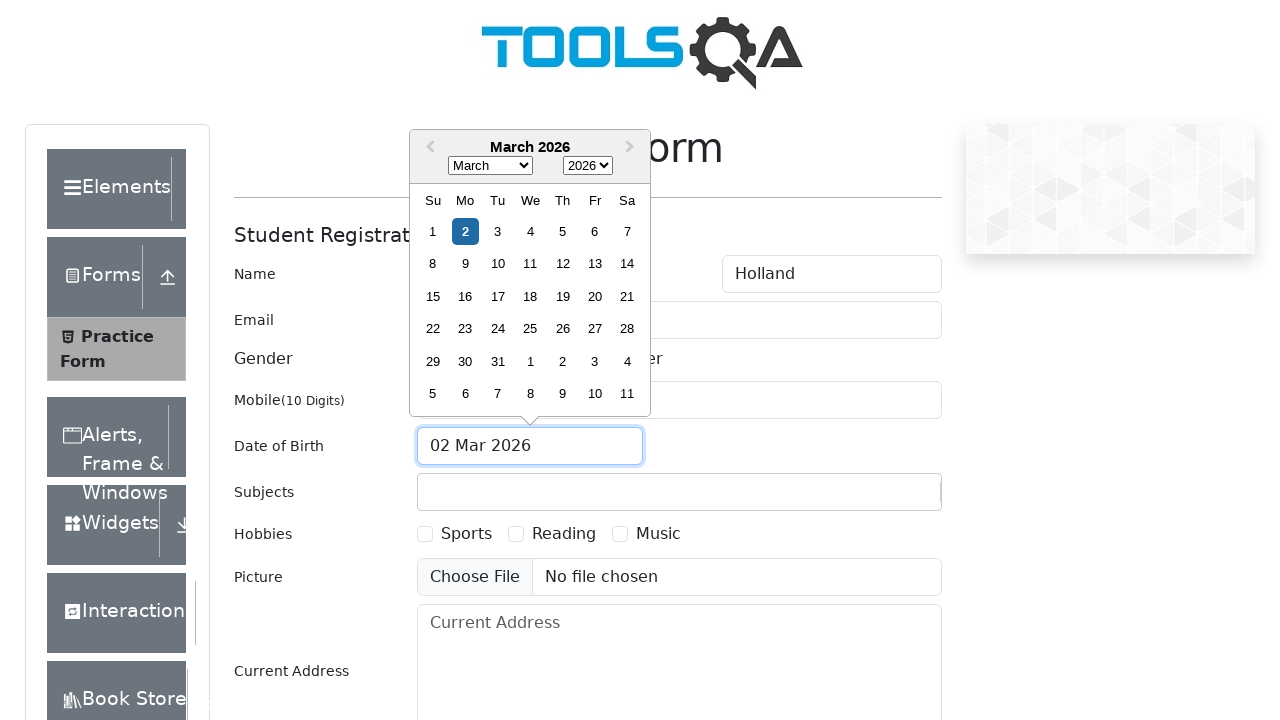

Selected month: May on .react-datepicker__month-select
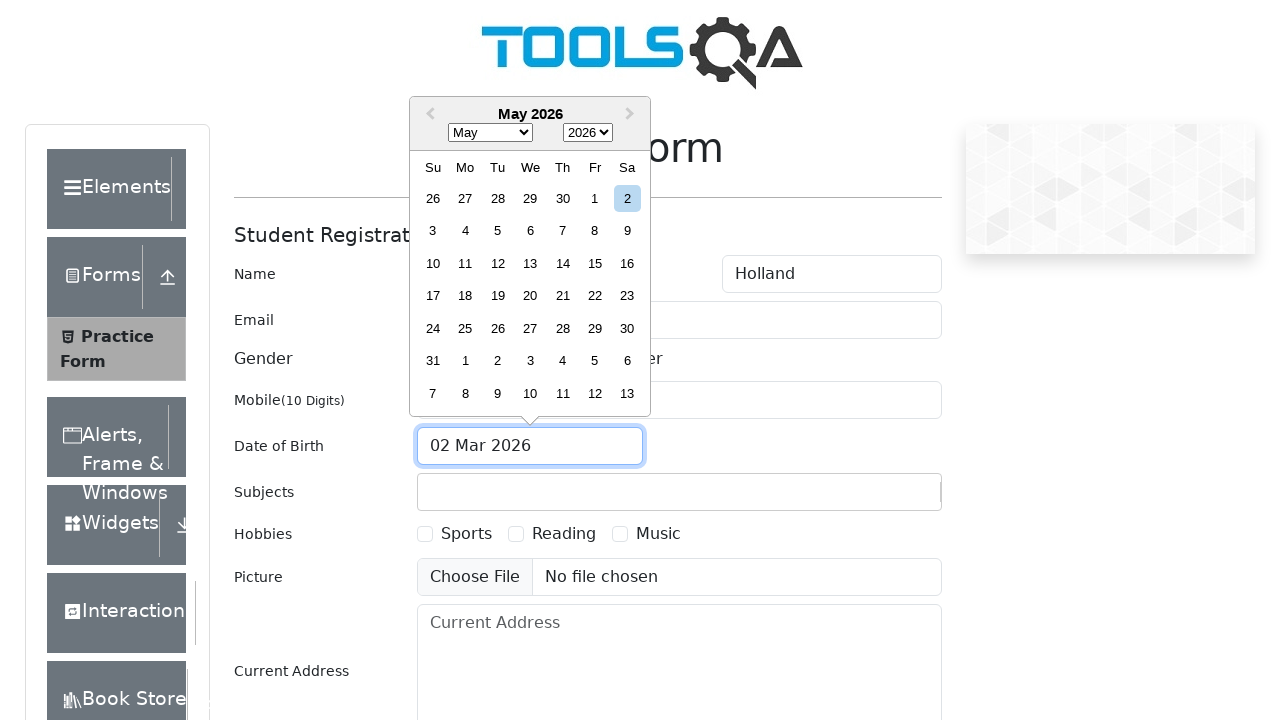

Selected year: 1989 on .react-datepicker__year-select
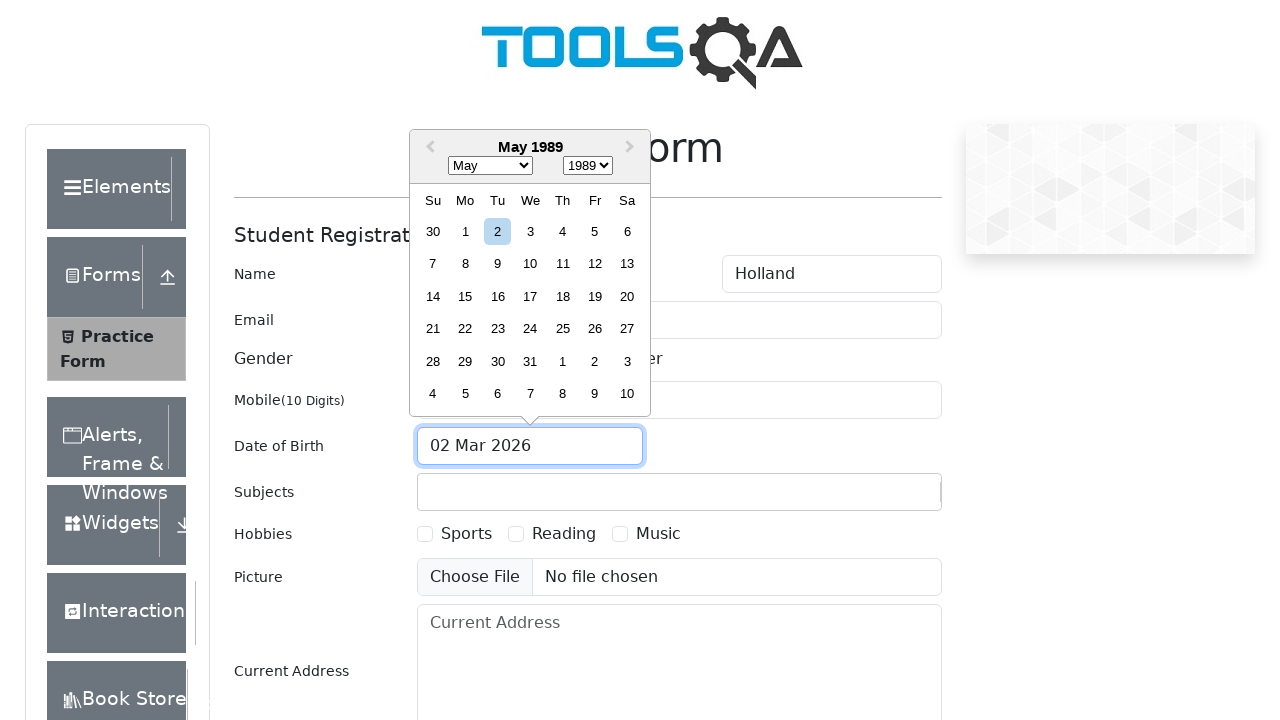

Selected day: 22 at (465, 329) on div.react-datepicker__day:has-text('22'):not(.react-datepicker__day--outside-mon
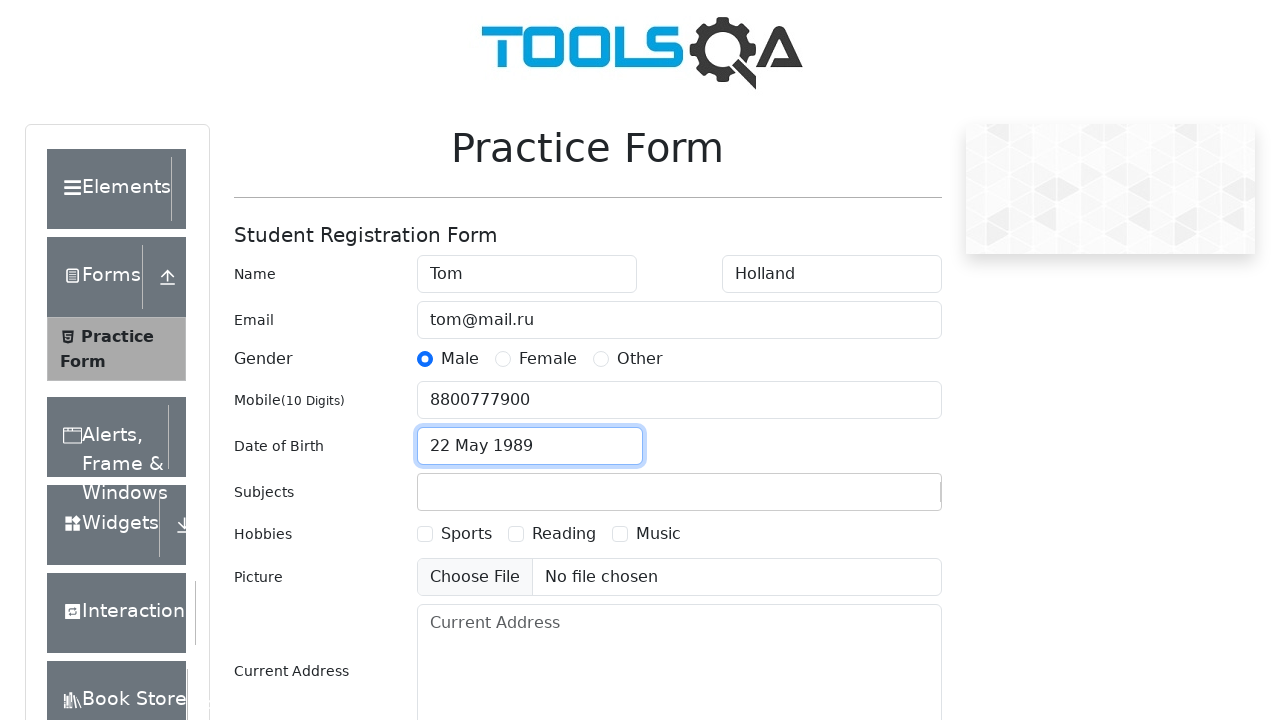

Typed 'bi' in subjects field on #subjectsInput
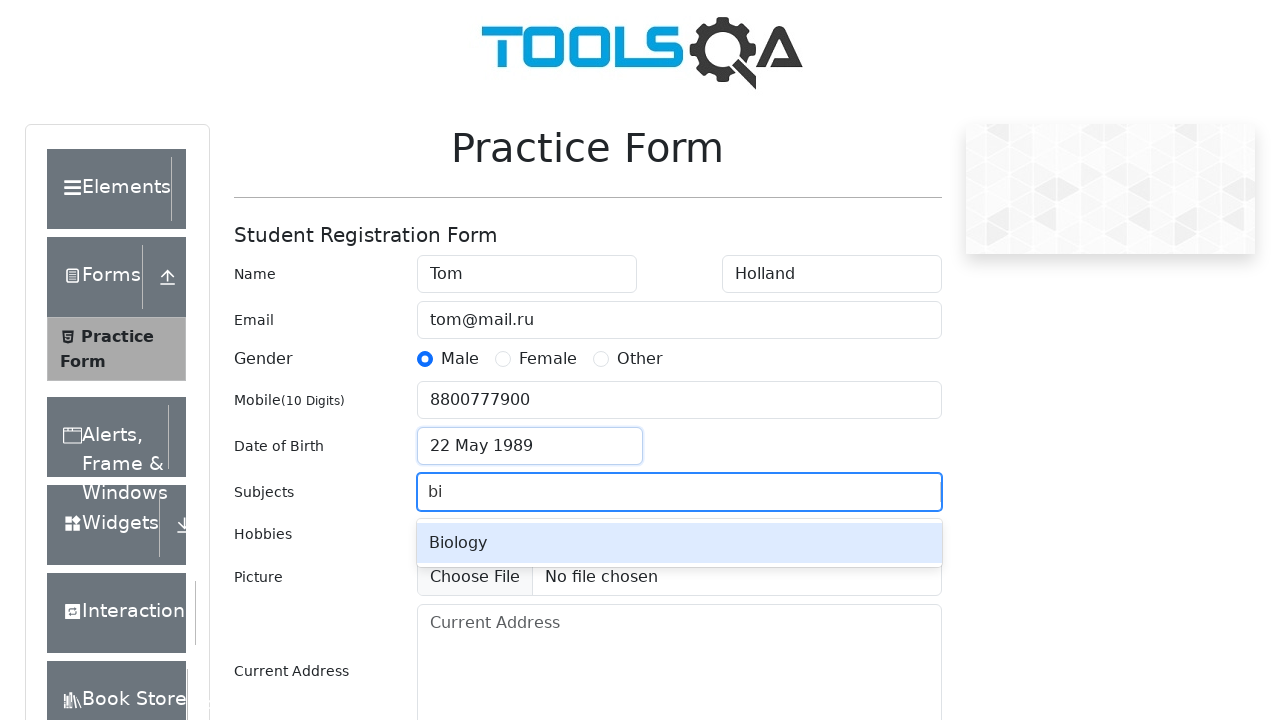

Pressed Enter to select Biology subject on #subjectsInput
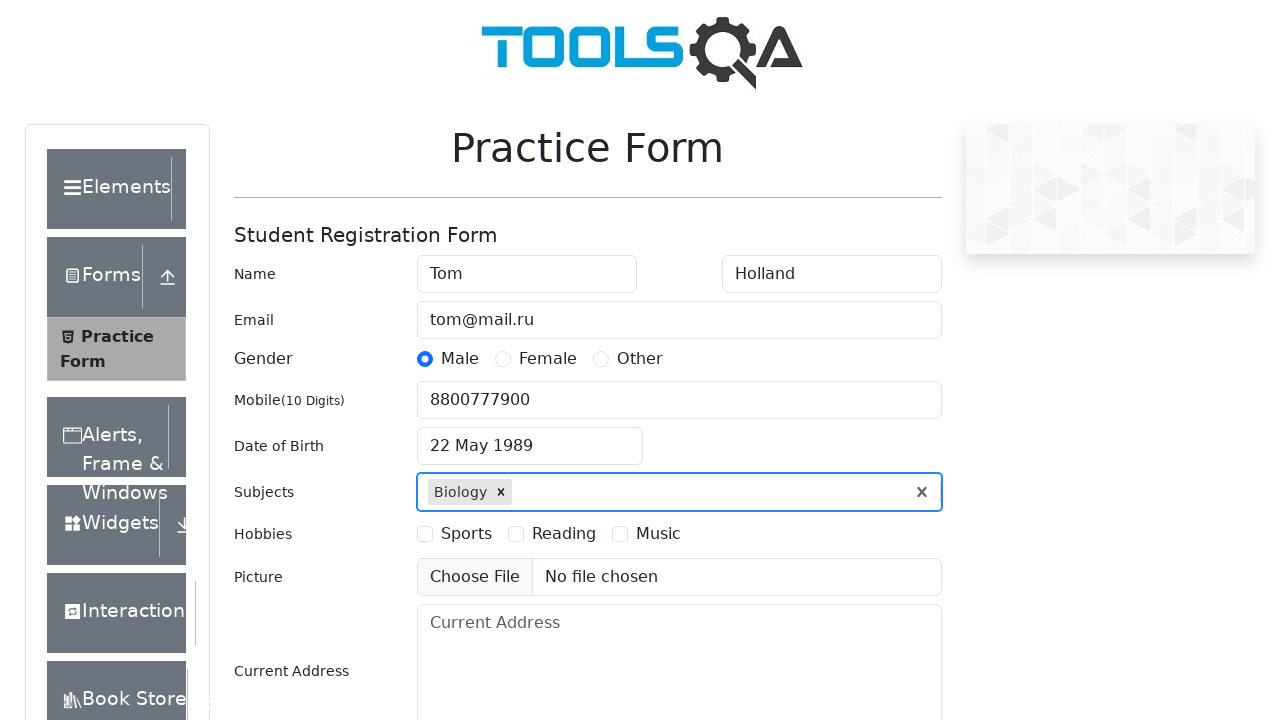

Selected hobby: Music at (658, 534) on #hobbiesWrapper >> text=Music
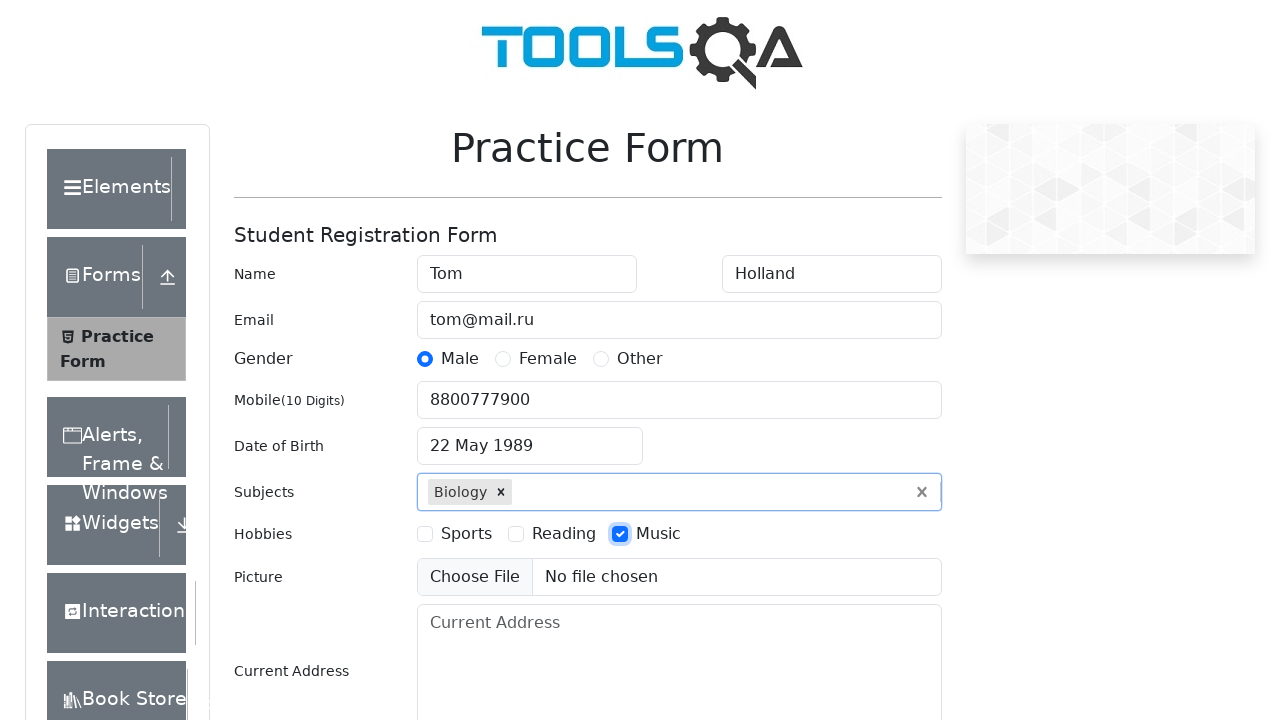

Attempted file upload (empty for demonstration)
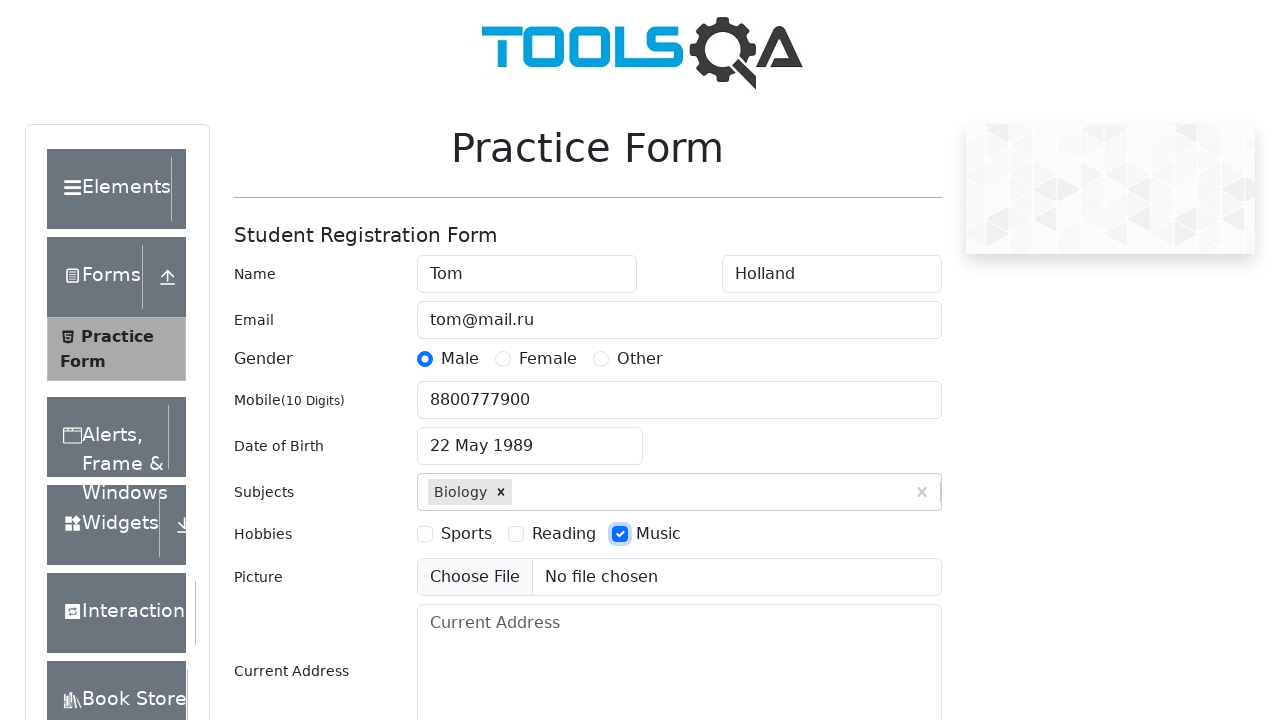

Filled current address field with 'Mira, 1' on #currentAddress
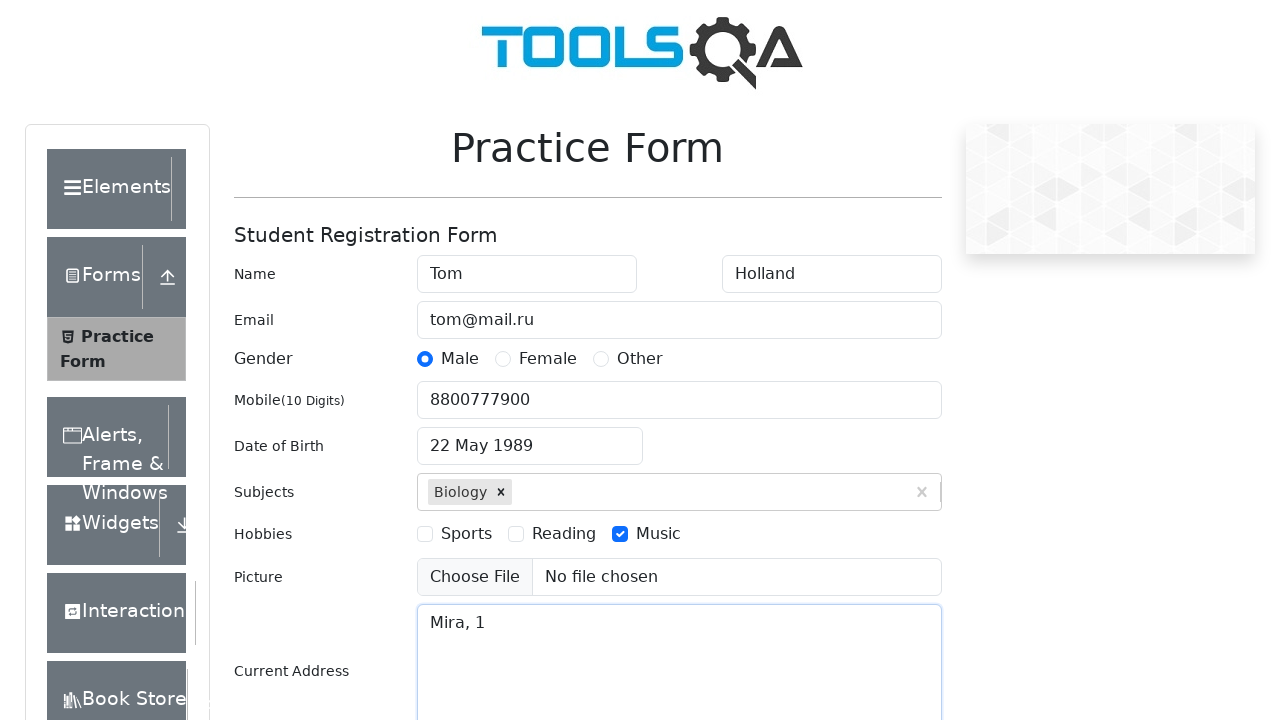

Typed 'u' in state field on #react-select-3-input
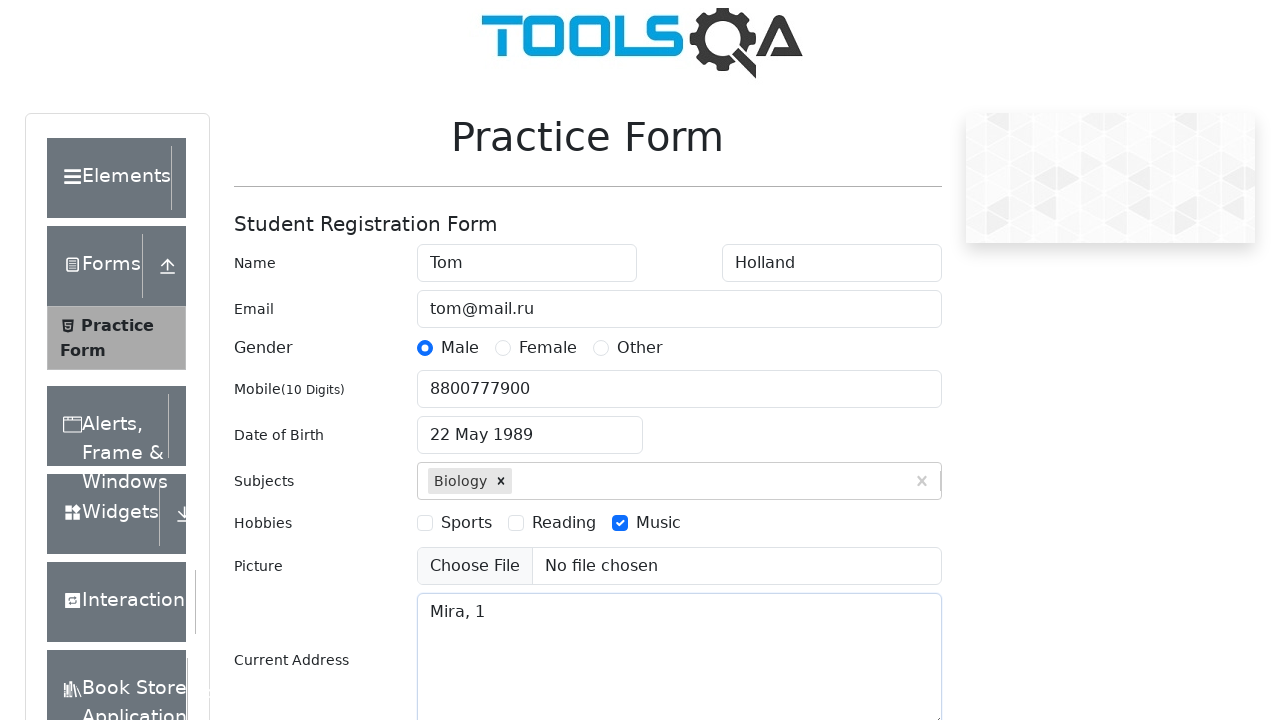

Pressed Enter to select Uttar Pradesh state on #react-select-3-input
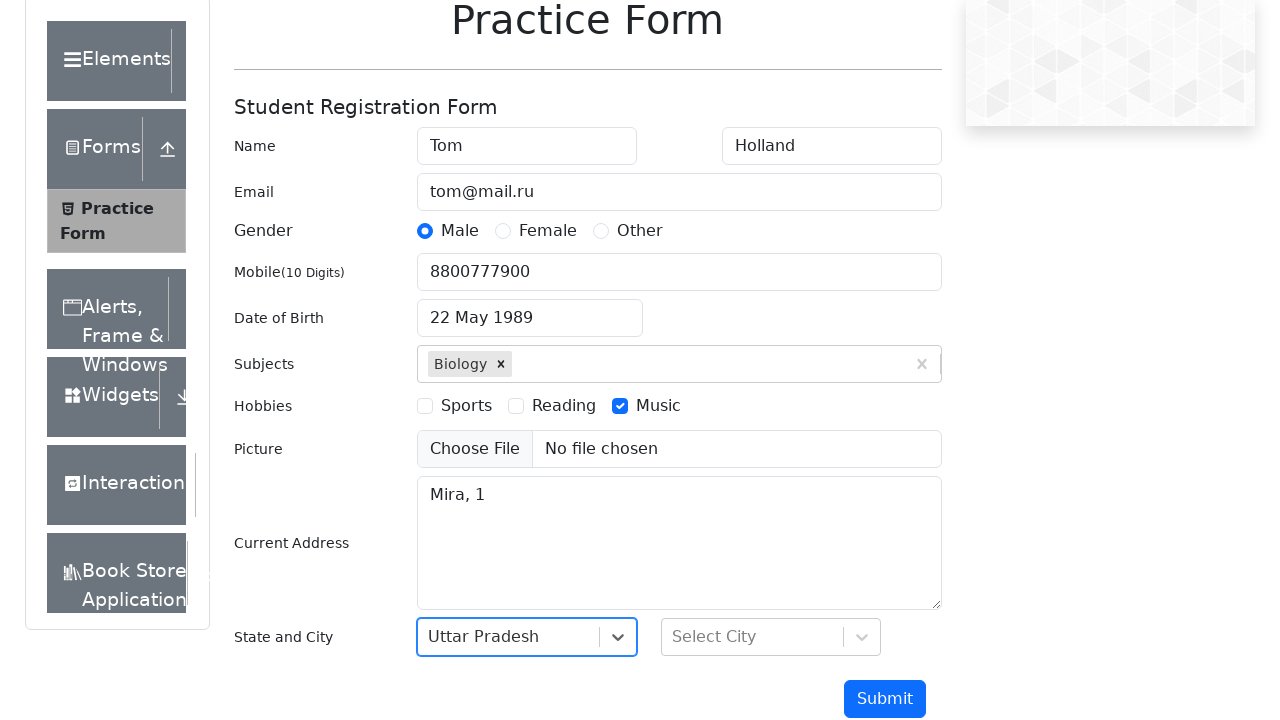

Typed 'm' in city field on #react-select-4-input
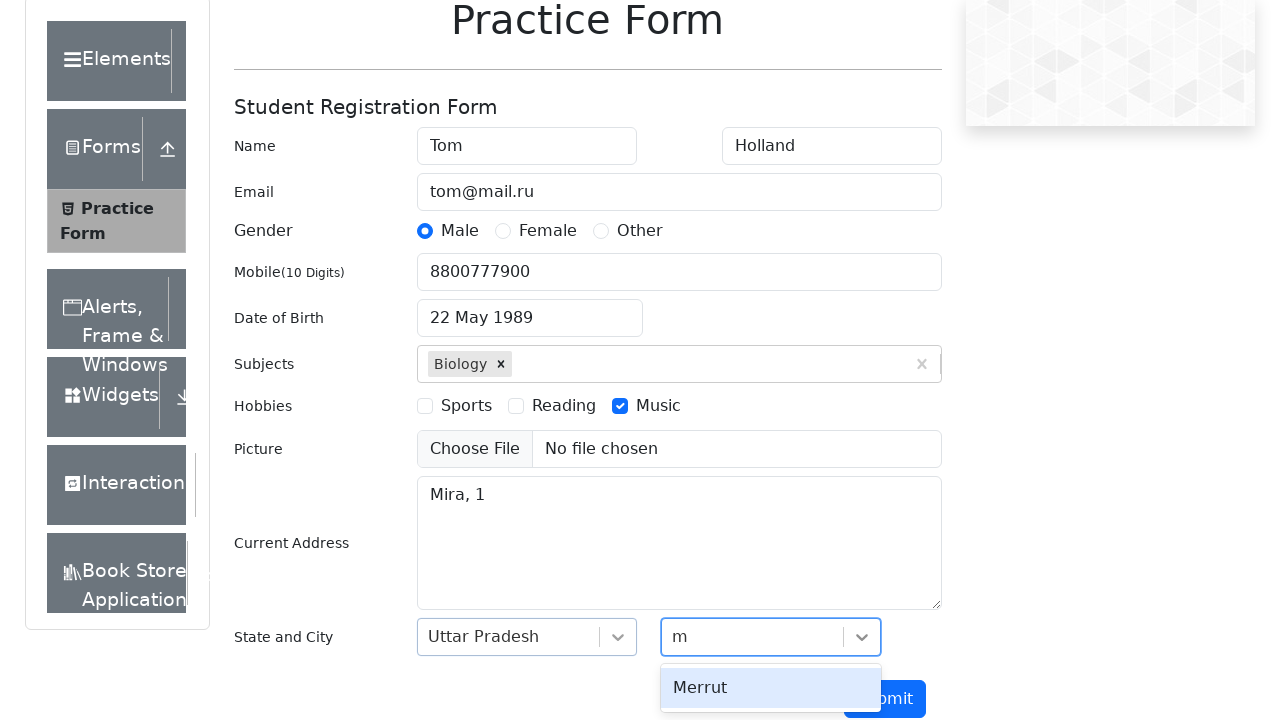

Pressed Enter to select Merrut city on #react-select-4-input
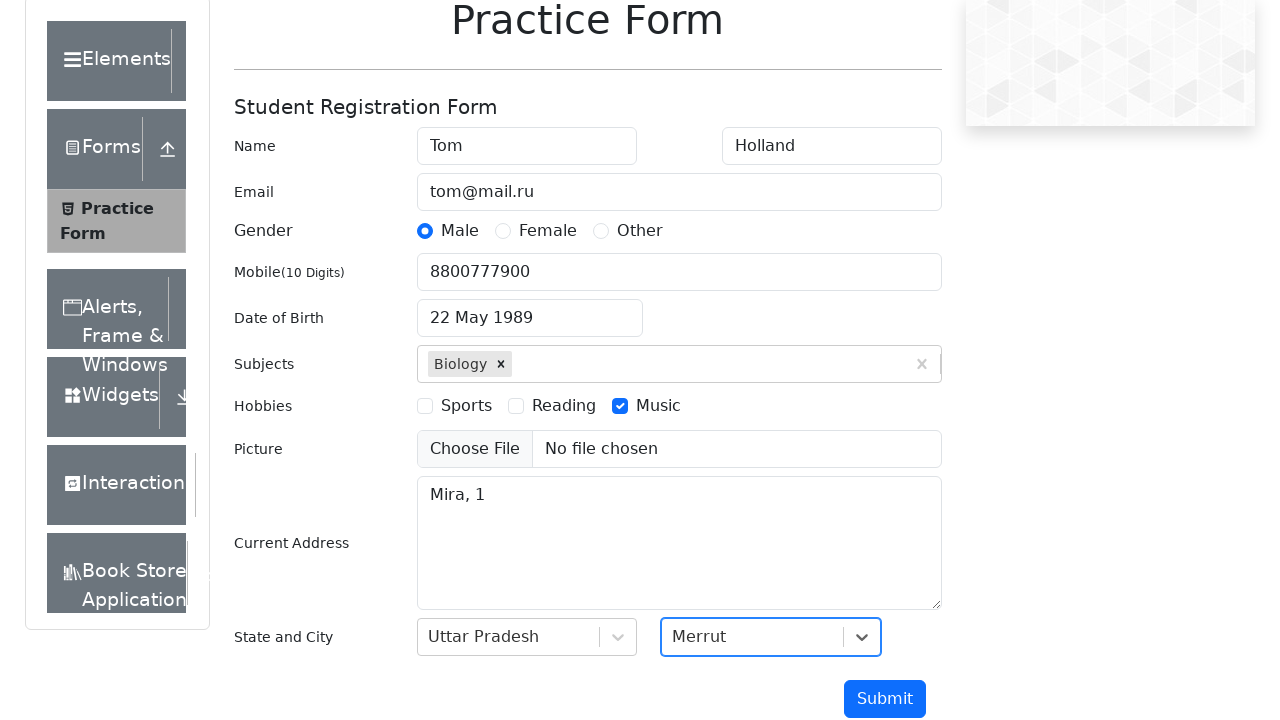

Clicked submit button to complete form submission at (885, 699) on #submit
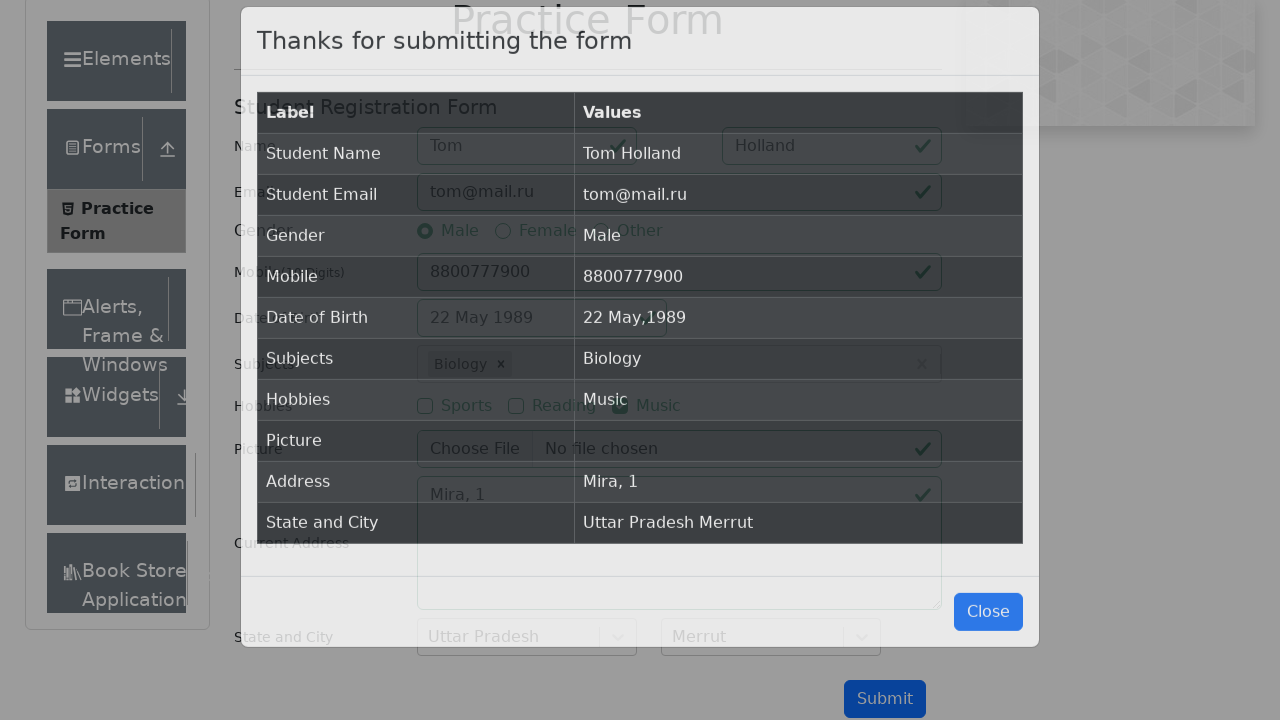

Confirmation modal with submitted data loaded
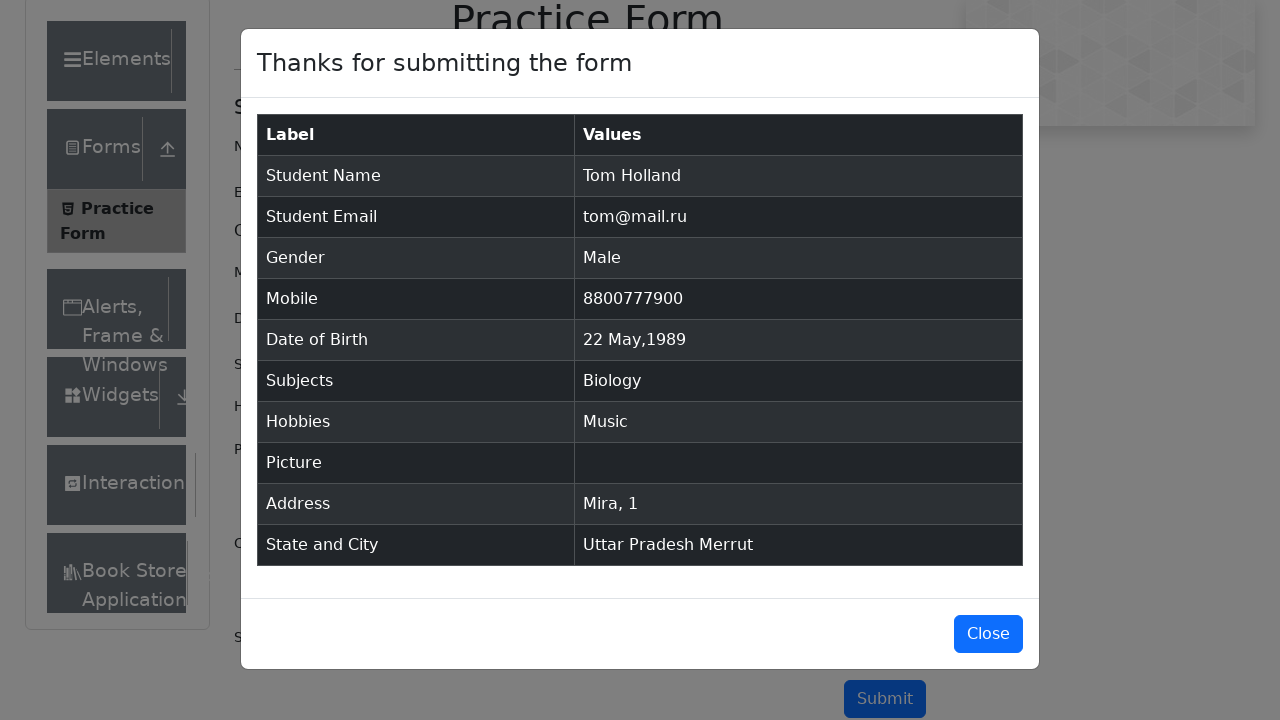

Scrolled down using Page Down key
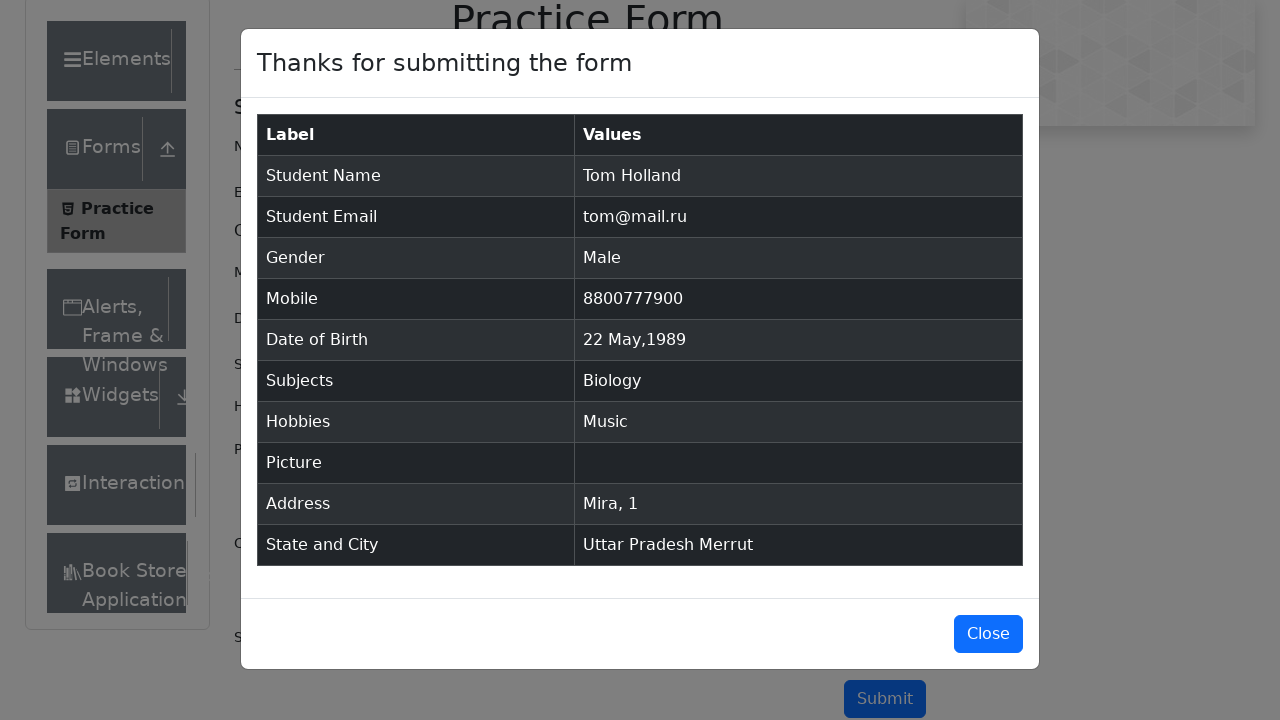

Clicked close button to dismiss modal at (988, 634) on #closeLargeModal
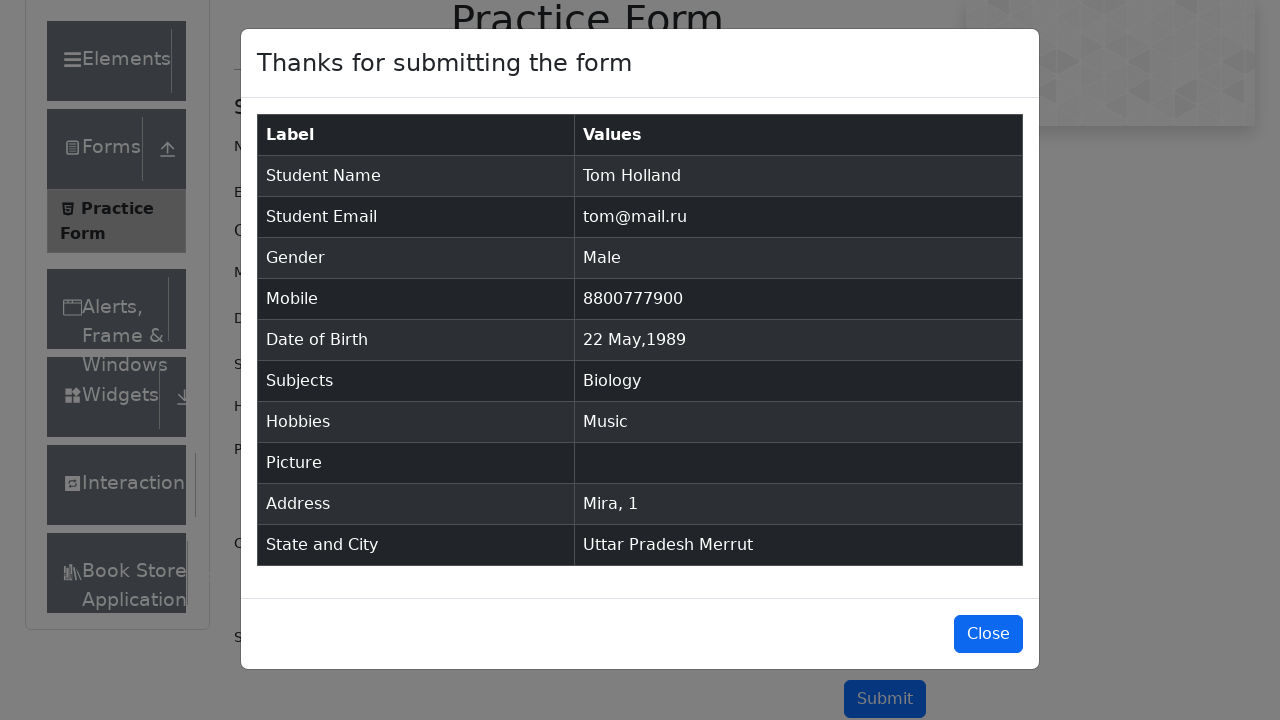

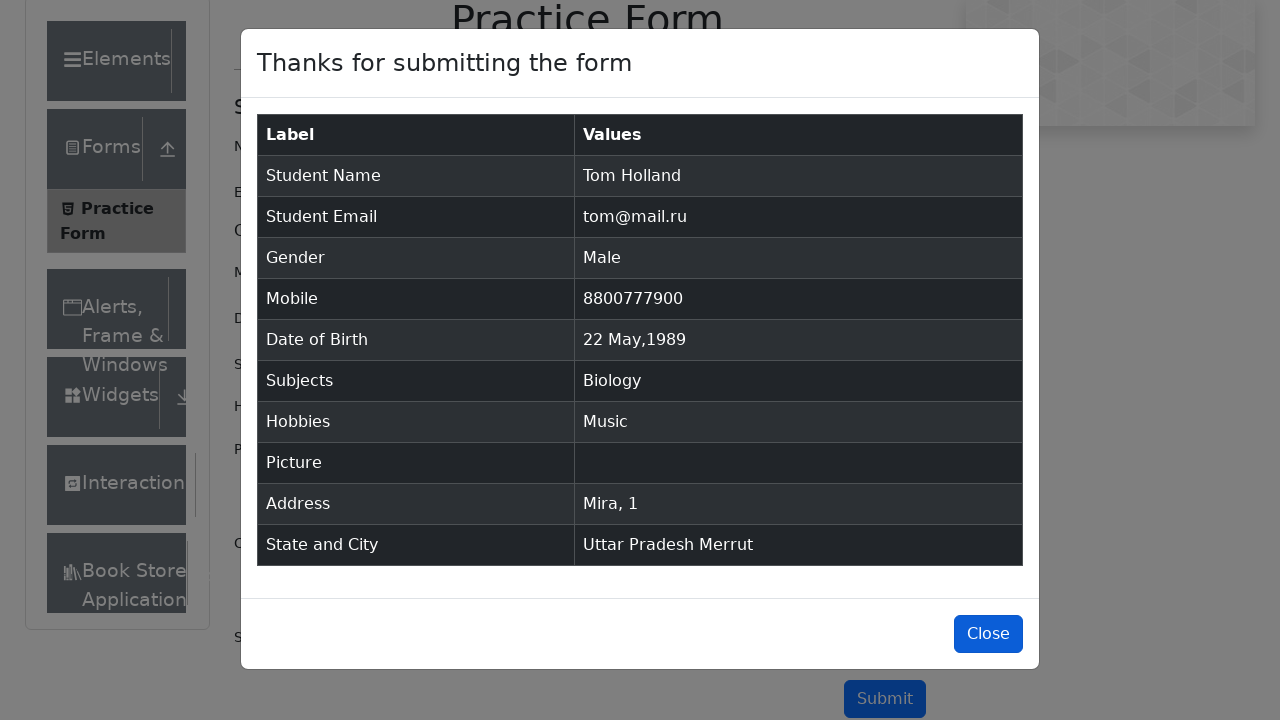